Tests drag and drop functionality on jQuery UI demo page by dragging an element to different positions using various drag methods

Starting URL: https://jqueryui.com/droppable/

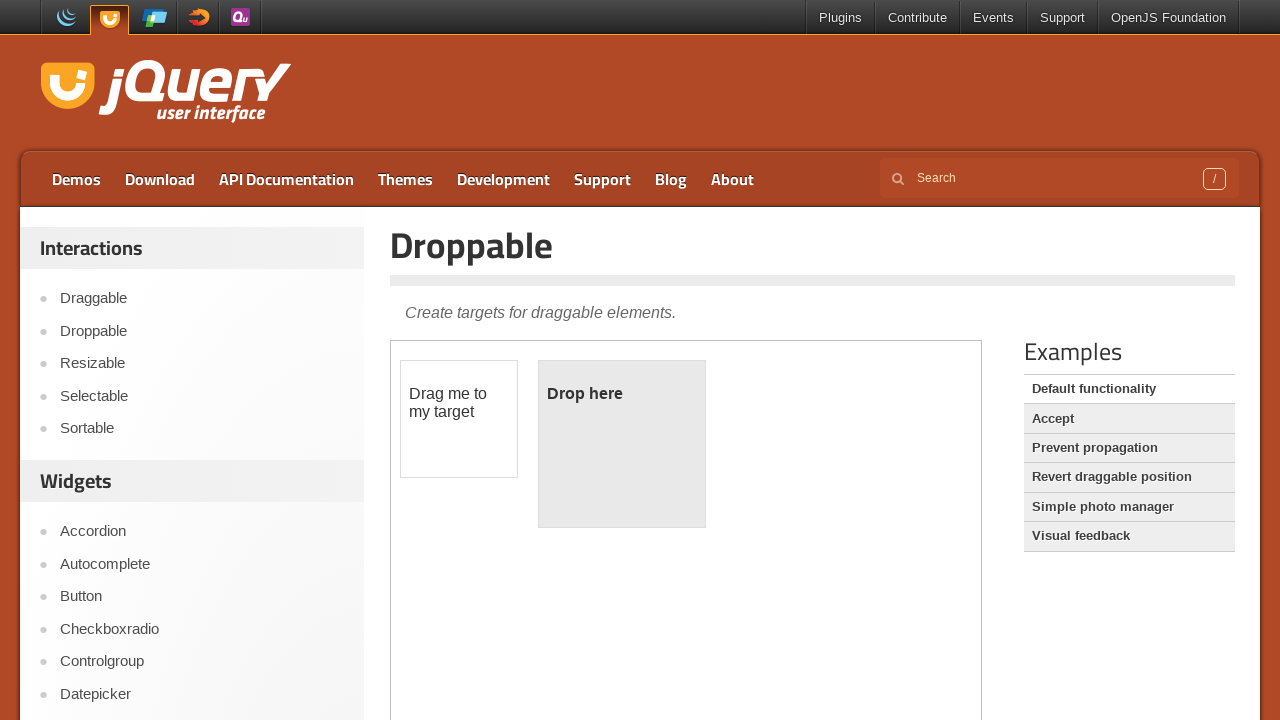

Located iframe containing draggable demo
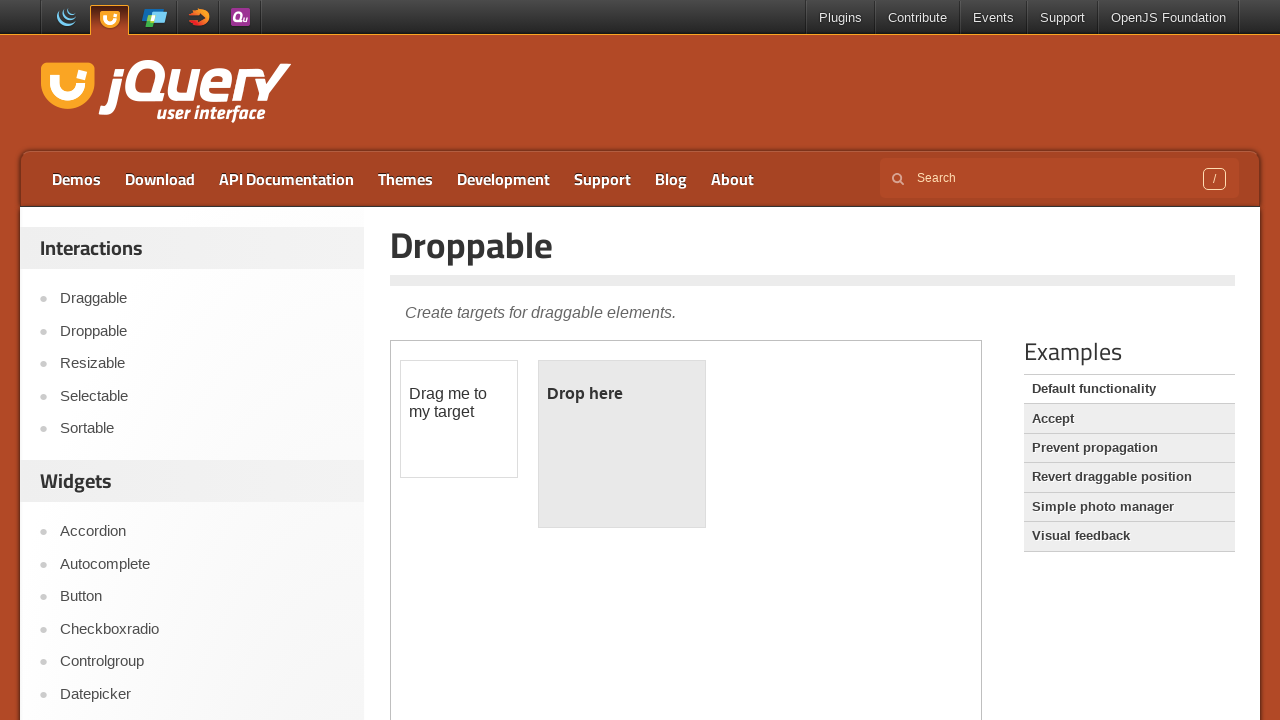

Located draggable element within iframe
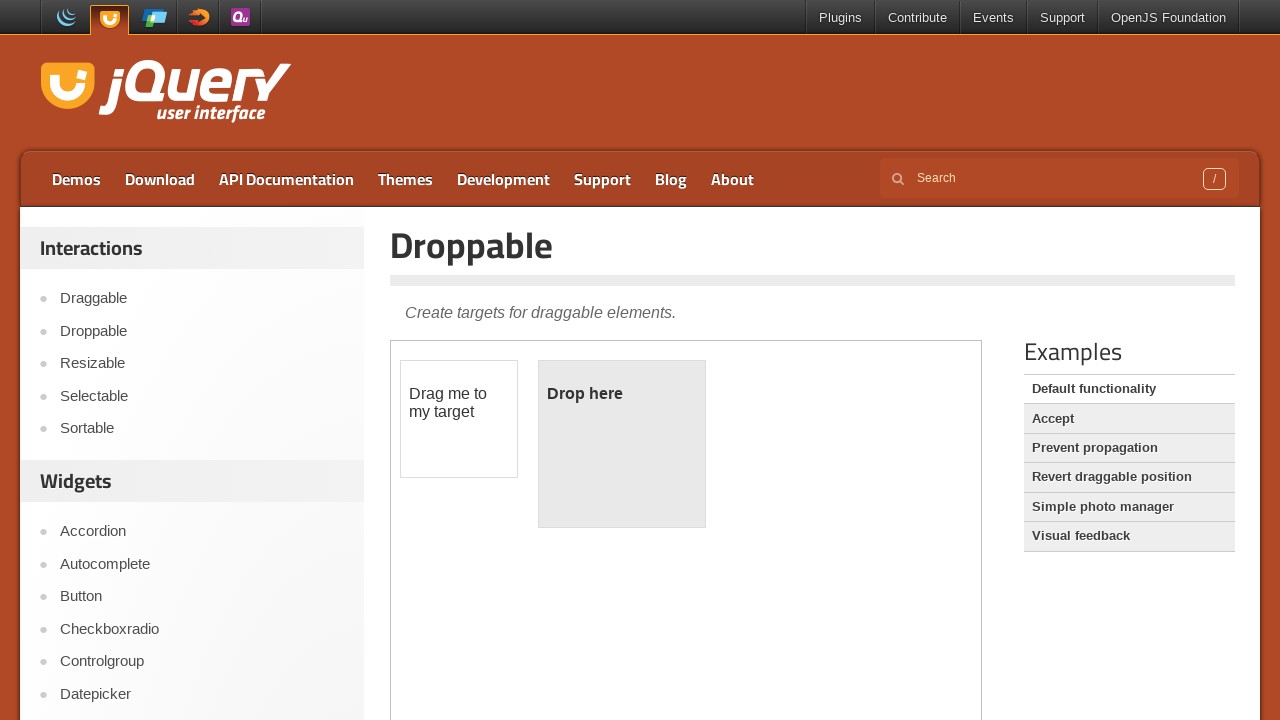

Retrieved bounding box of draggable element
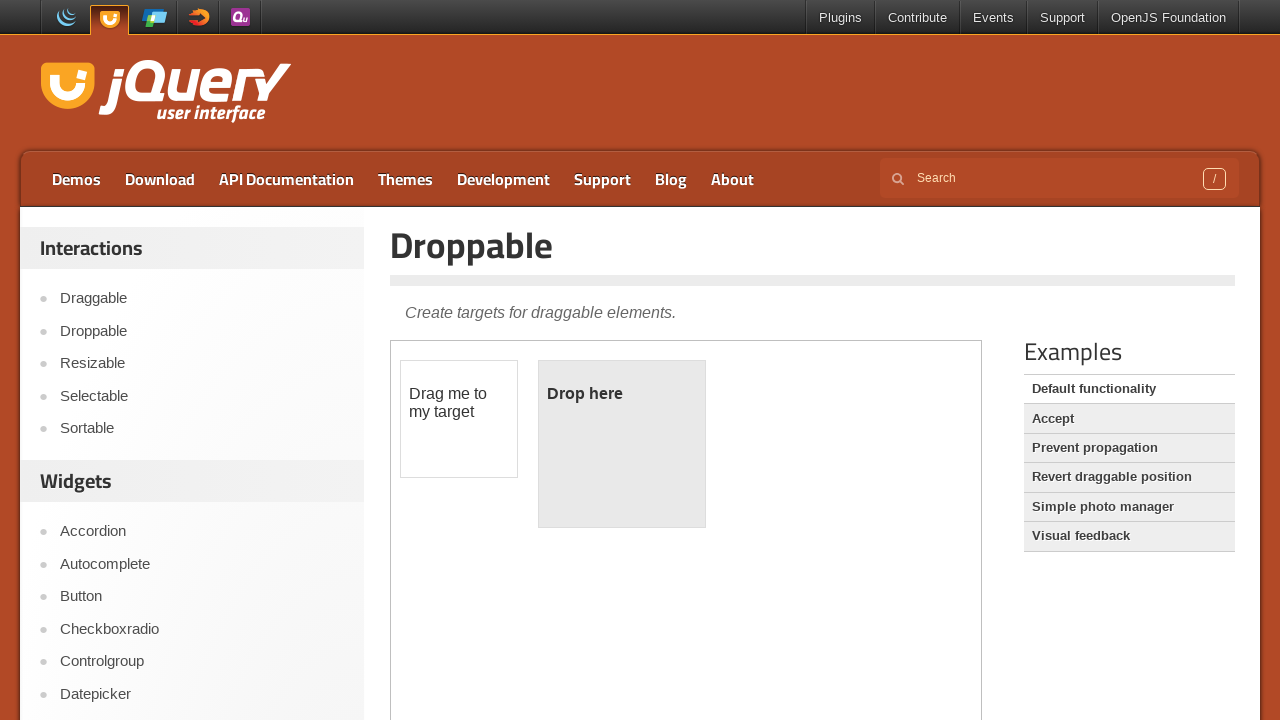

Moved mouse to center of draggable element at (459, 419)
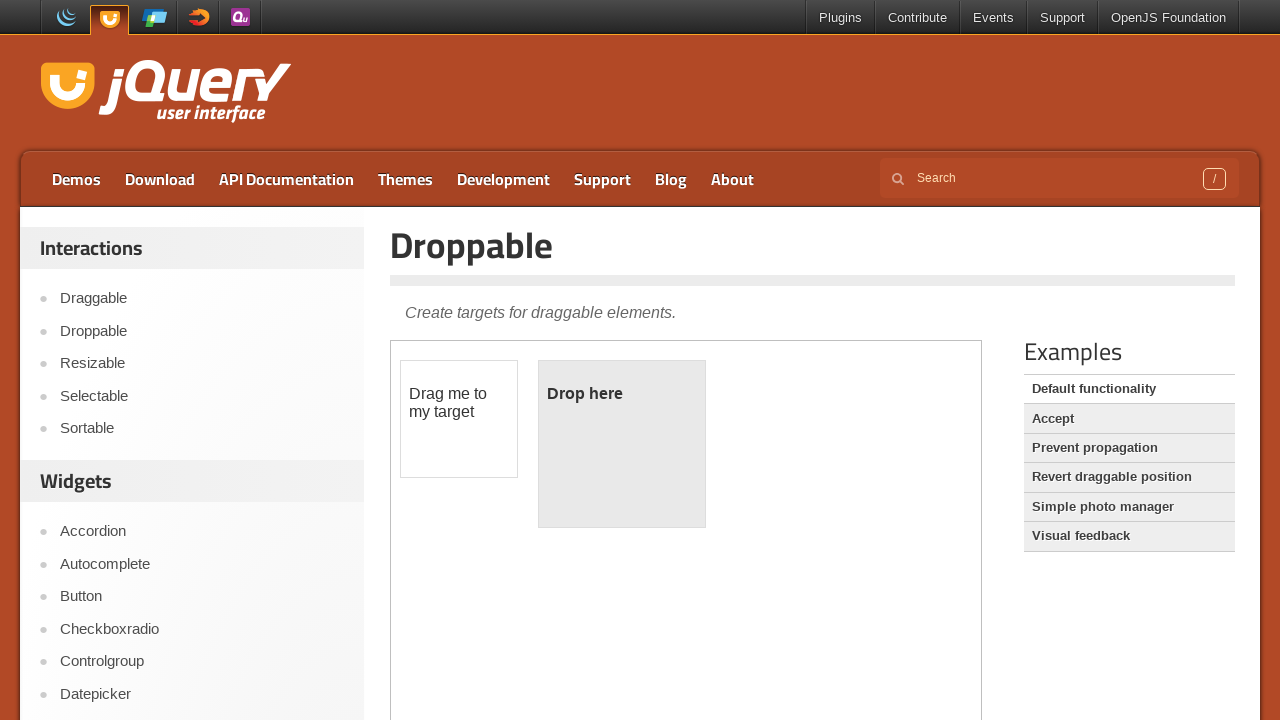

Pressed mouse button down to begin drag at (459, 419)
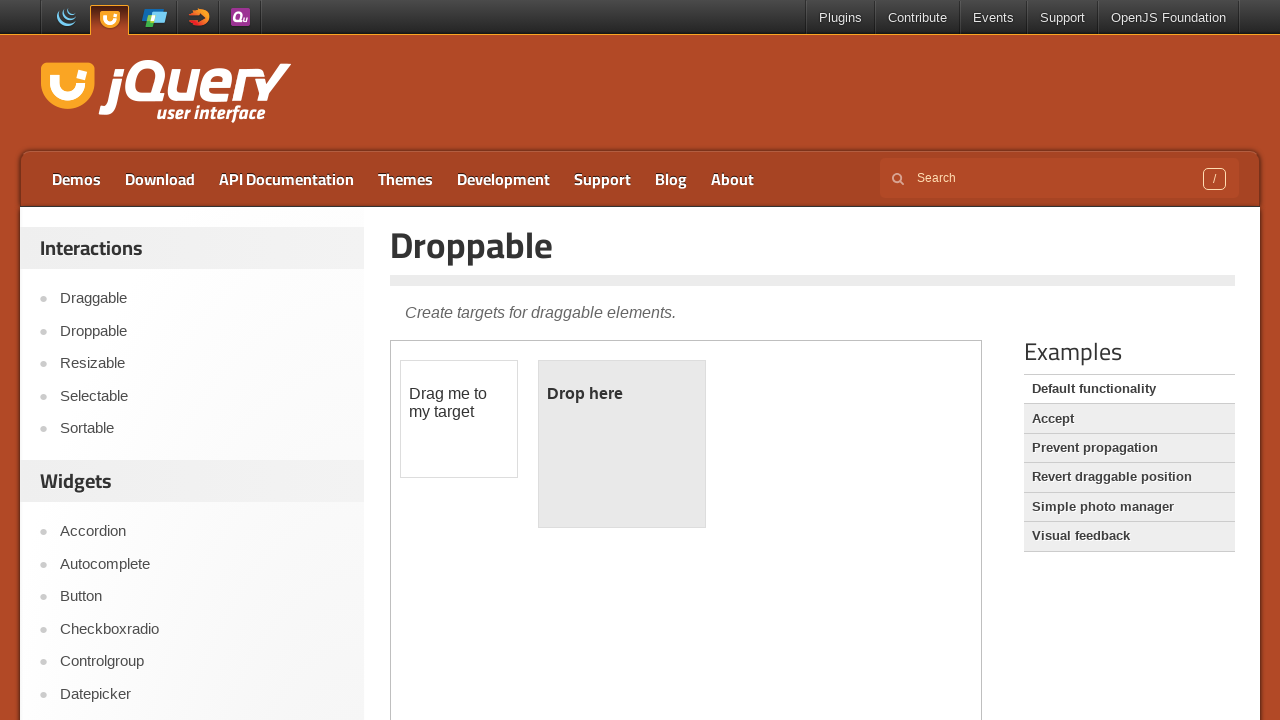

Dragged element by offset (30, 20) at (489, 439)
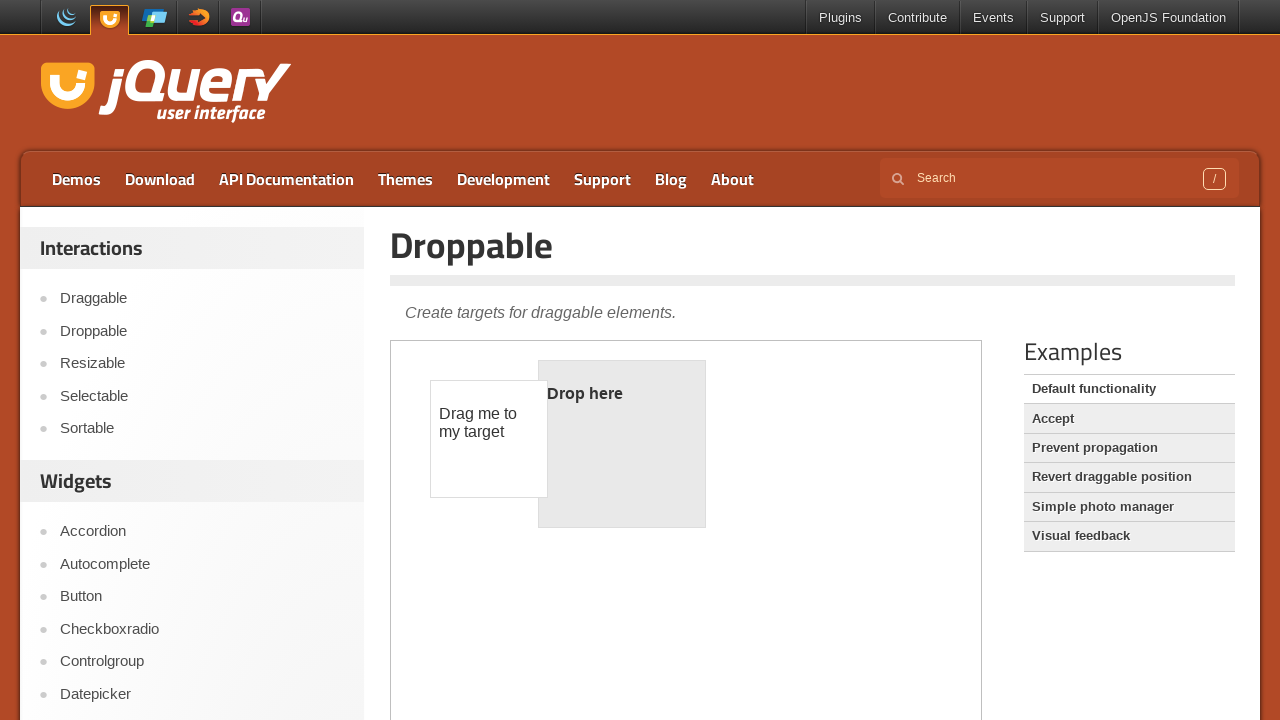

Released mouse button to complete first drag at (489, 439)
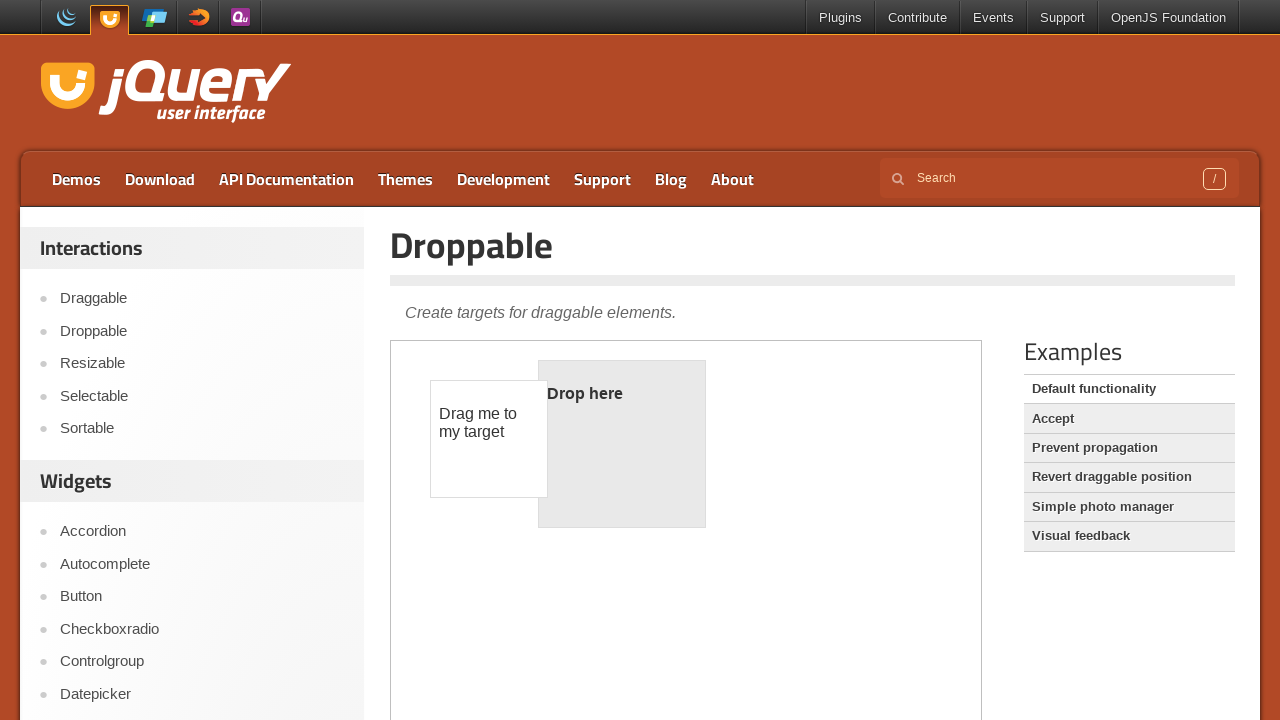

Waited 1 second between drag operations
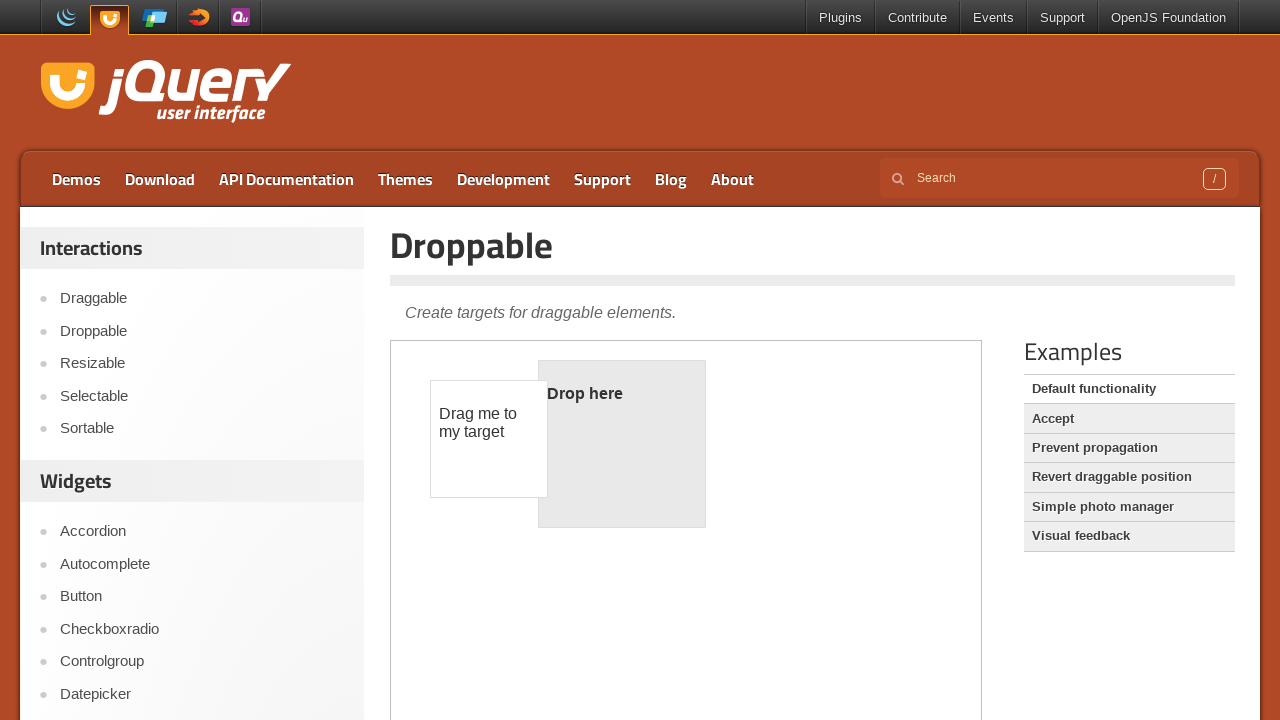

Retrieved updated bounding box of draggable element
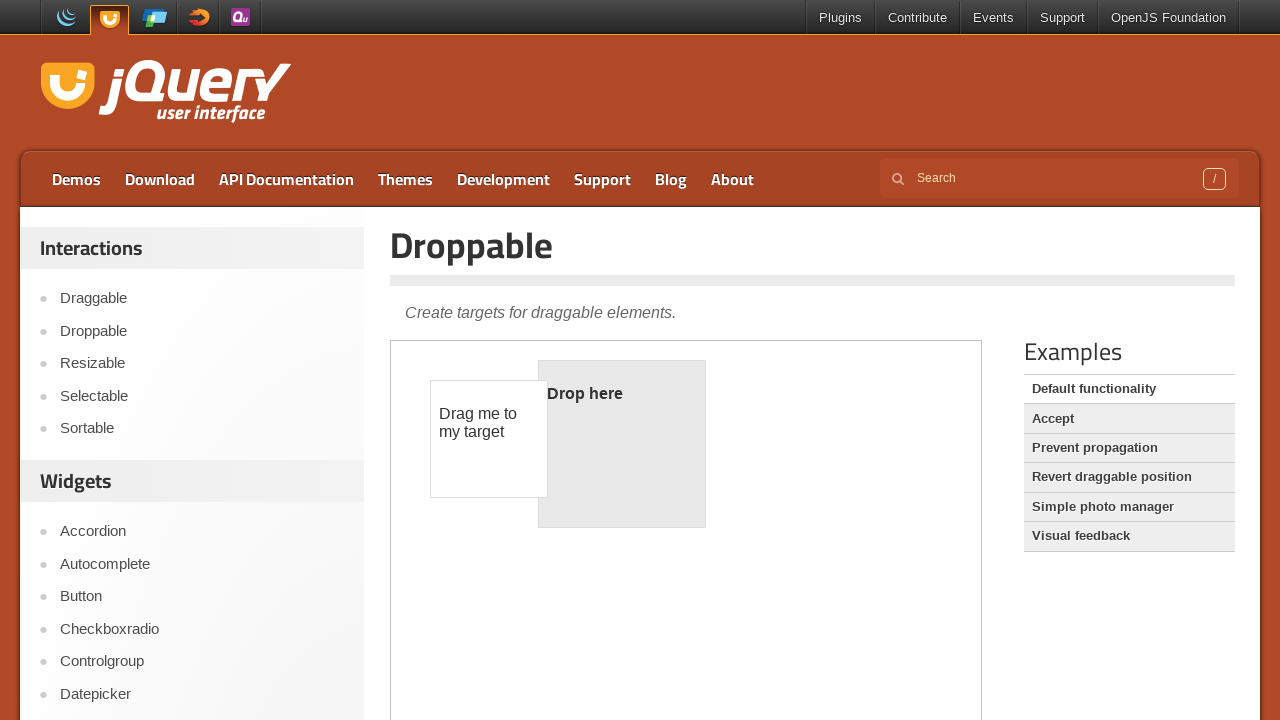

Moved mouse to center of draggable element for second drag at (489, 439)
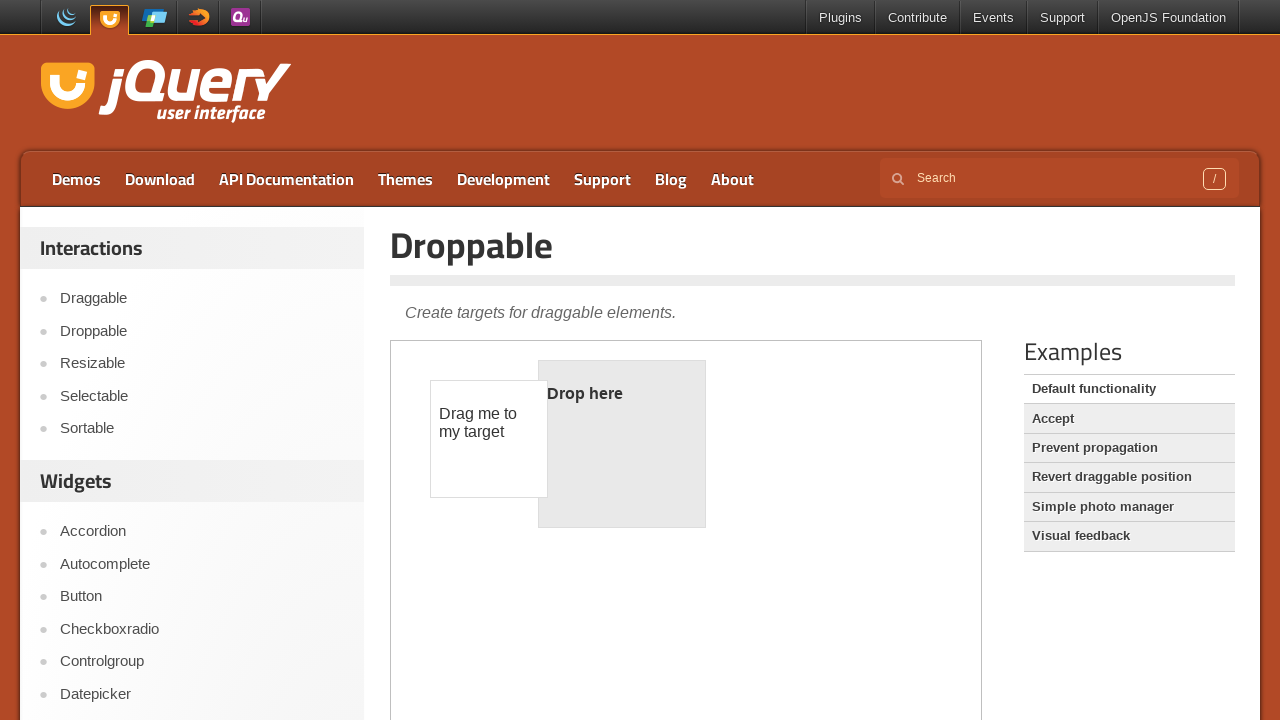

Pressed mouse button down for second drag operation at (489, 439)
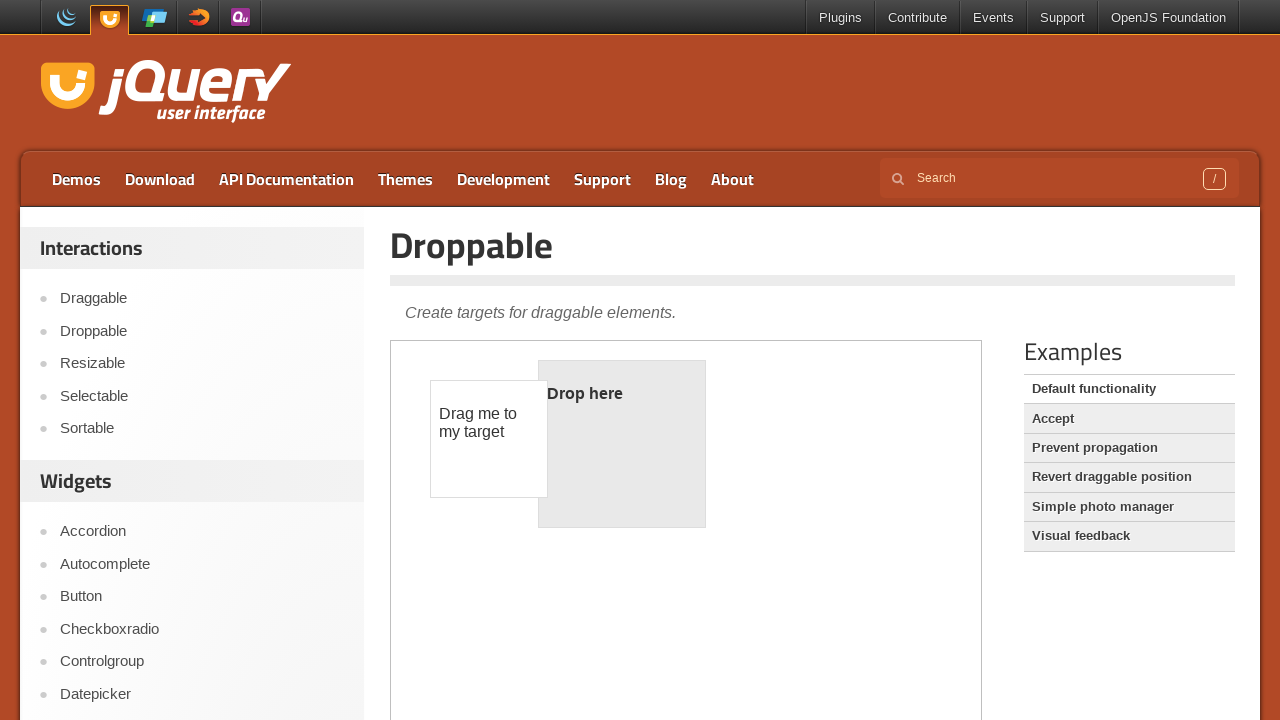

Dragged element by offset (60, 60) in second operation at (549, 499)
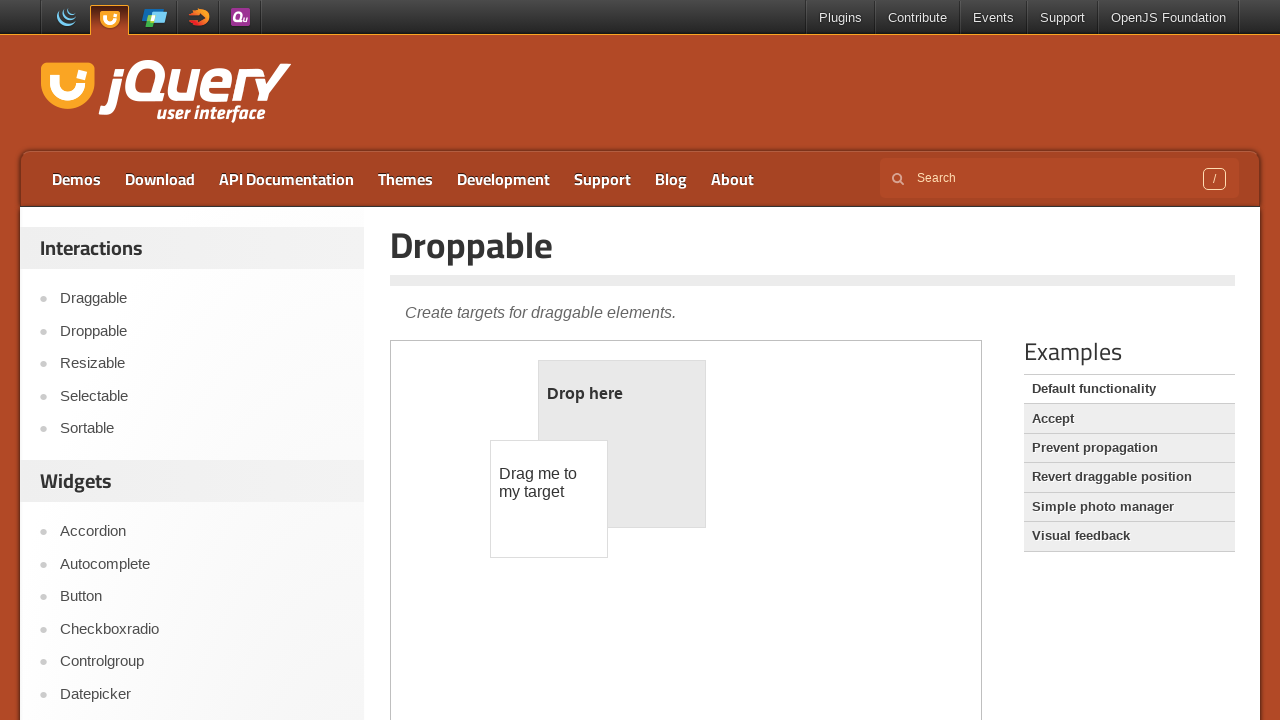

Released mouse button to complete second drag at (549, 499)
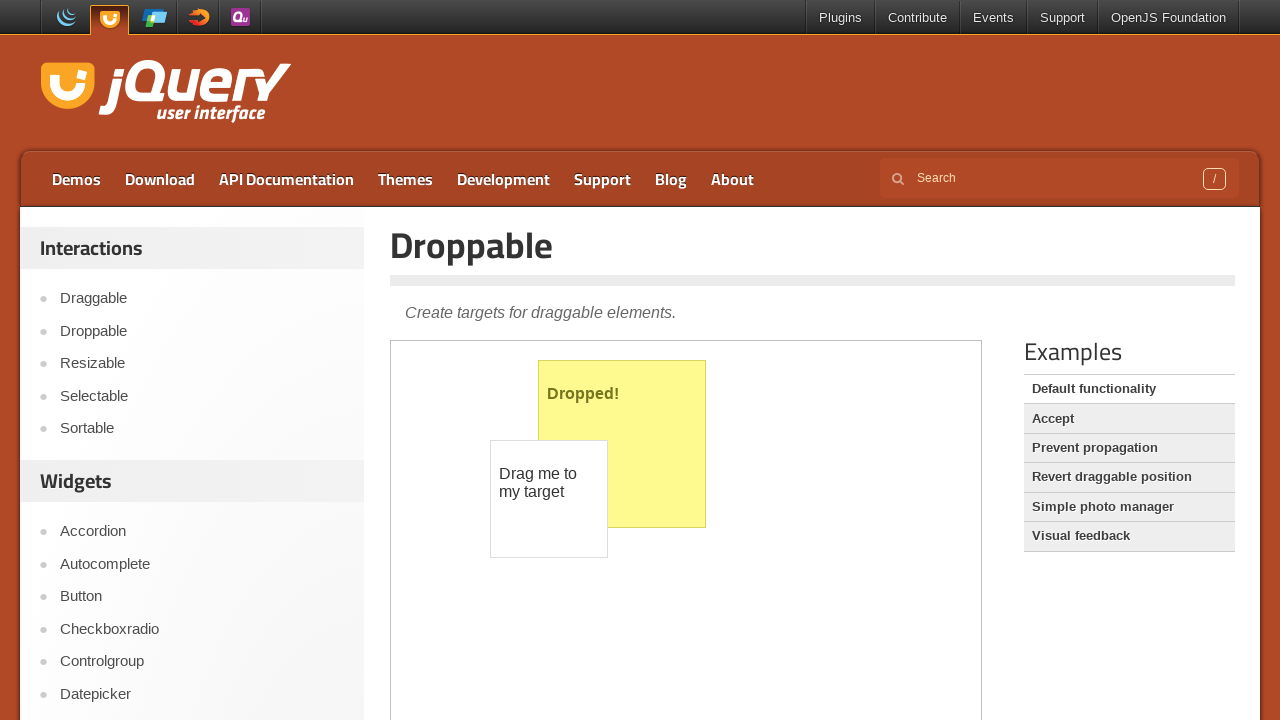

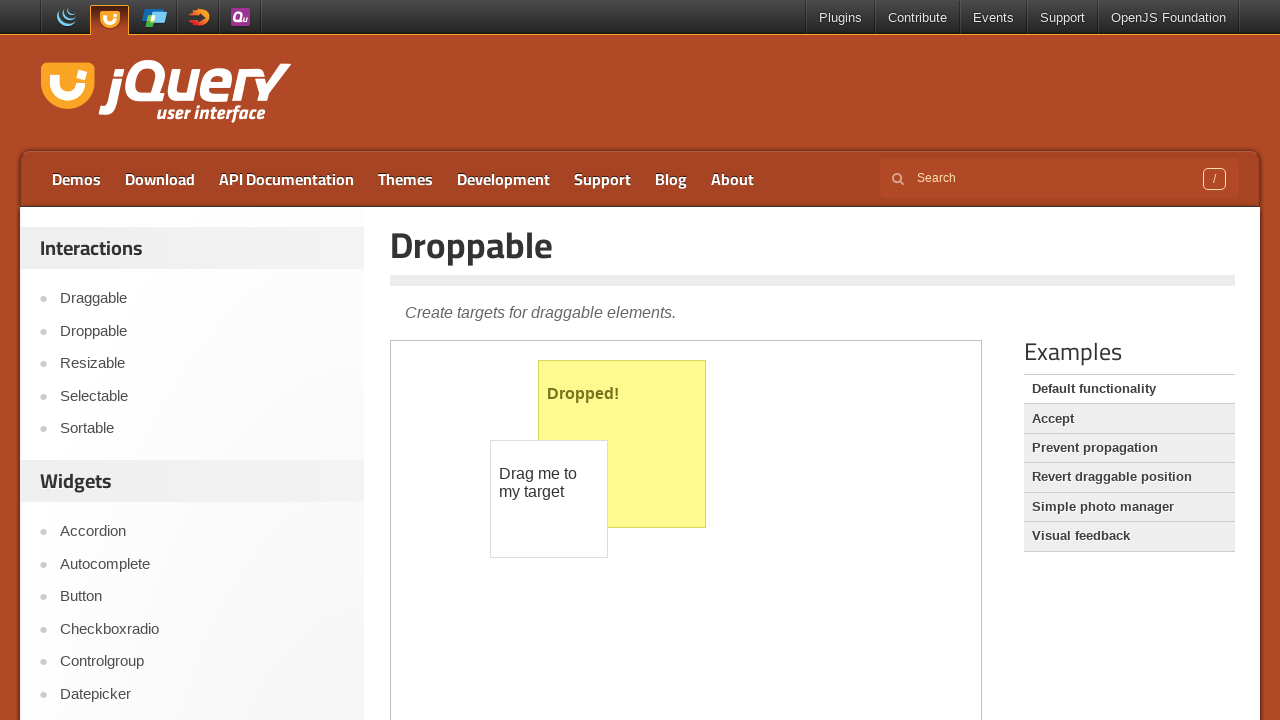